Tests state dropdown by selecting Virginia by value and California by index, then verifies California is selected

Starting URL: https://practice.cydeo.com/dropdown

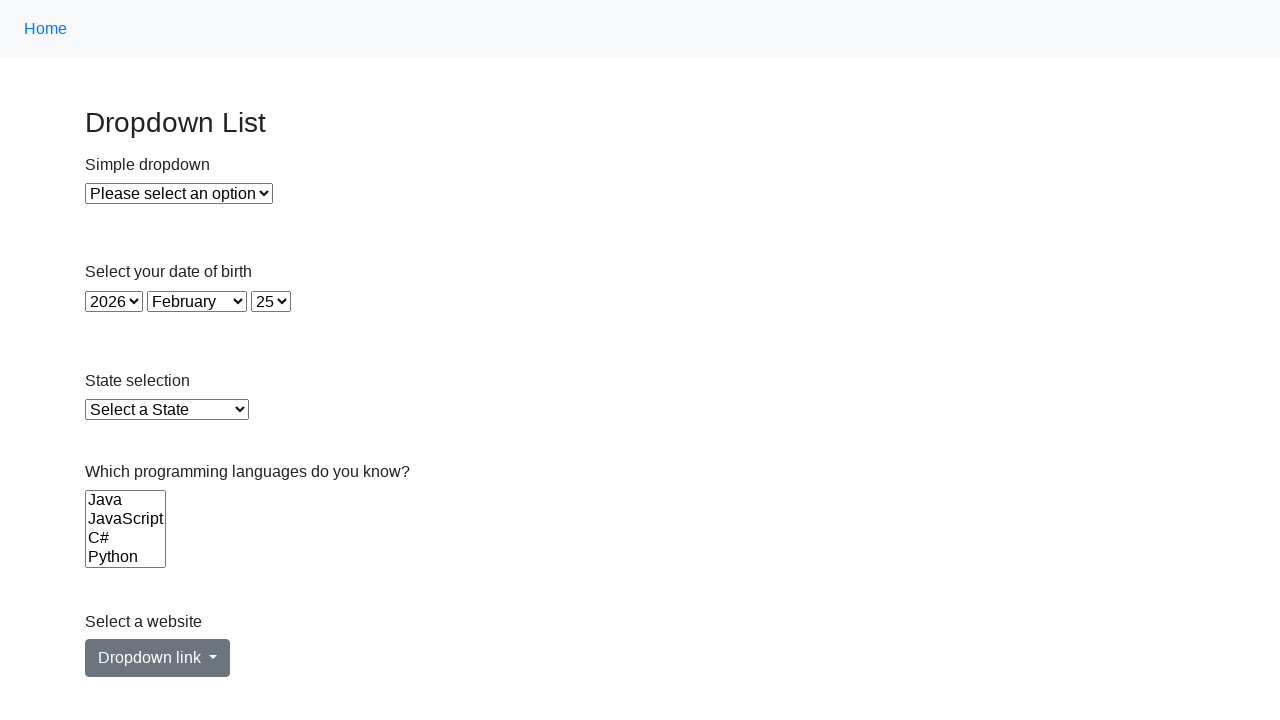

Selected Virginia from state dropdown by value 'VA' on select#state
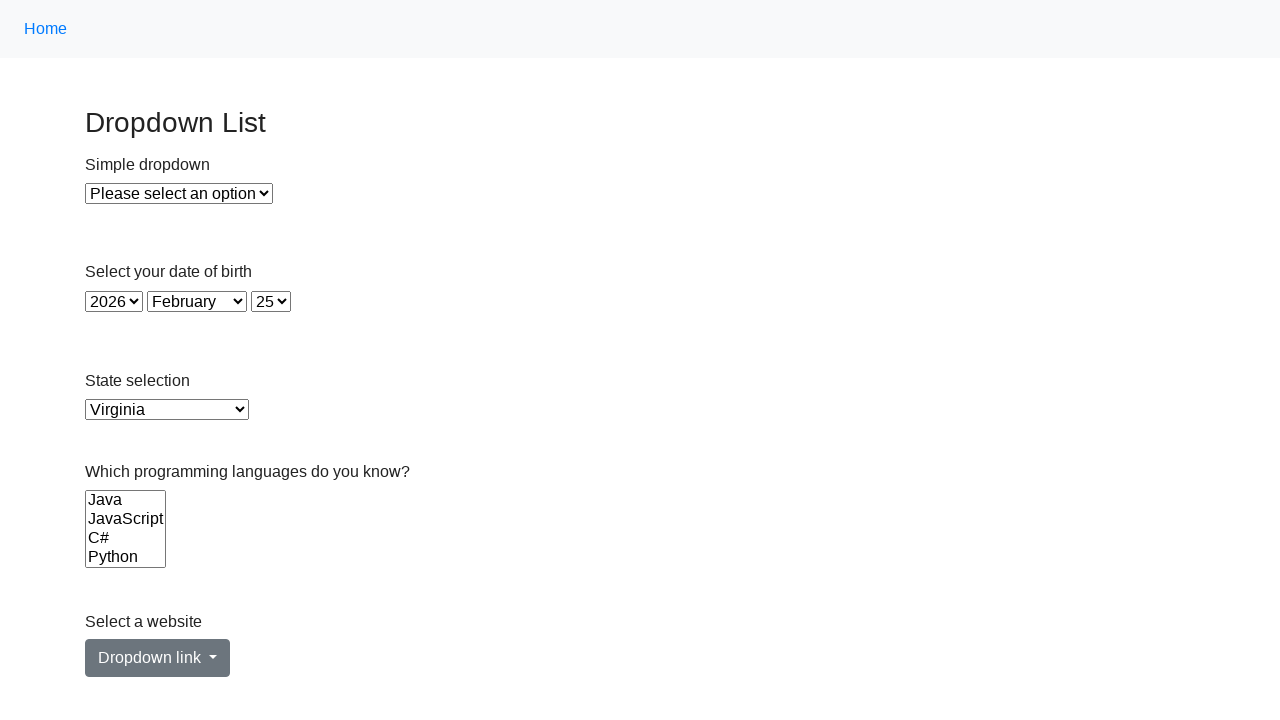

Selected California from state dropdown by index 5 on select#state
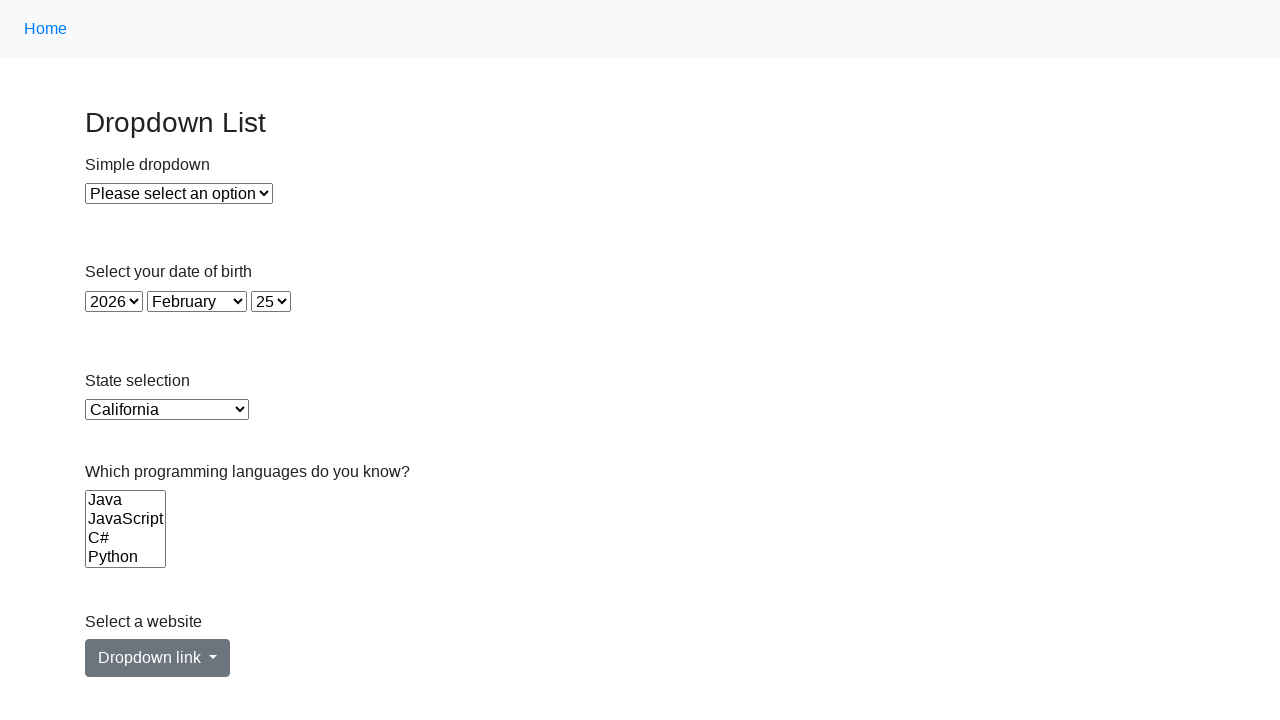

Verified that California is the selected option in the state dropdown
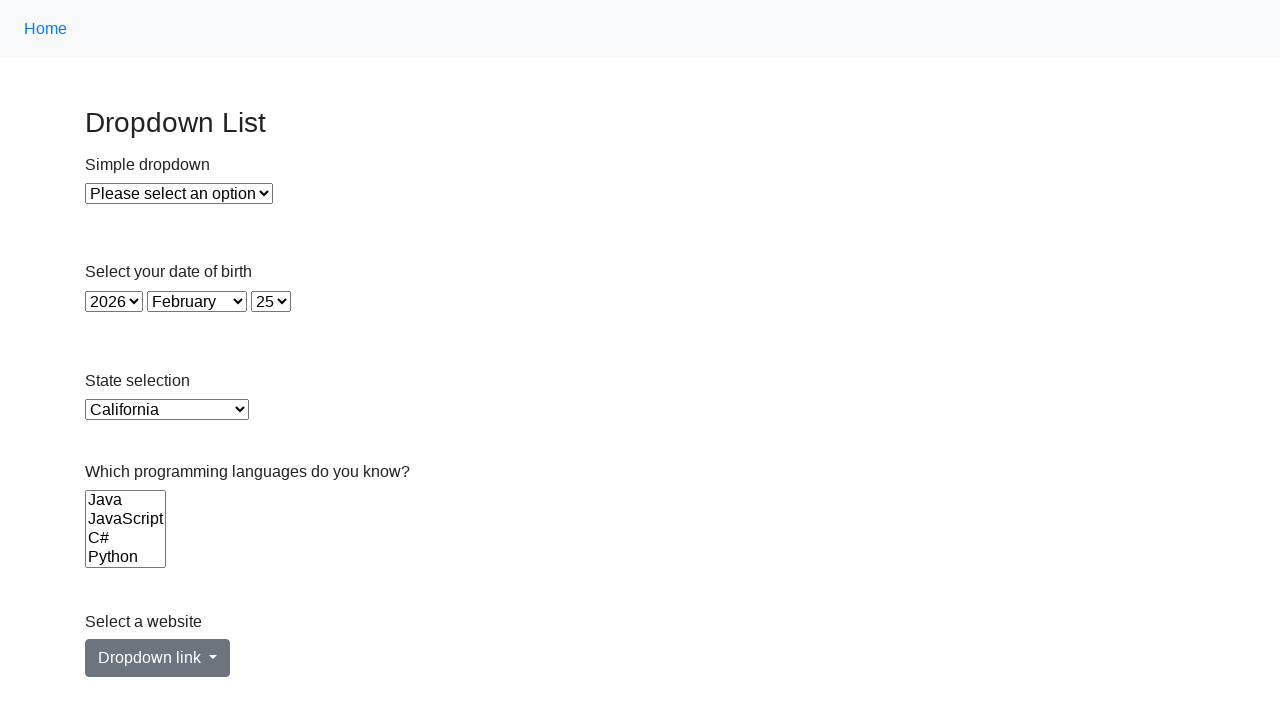

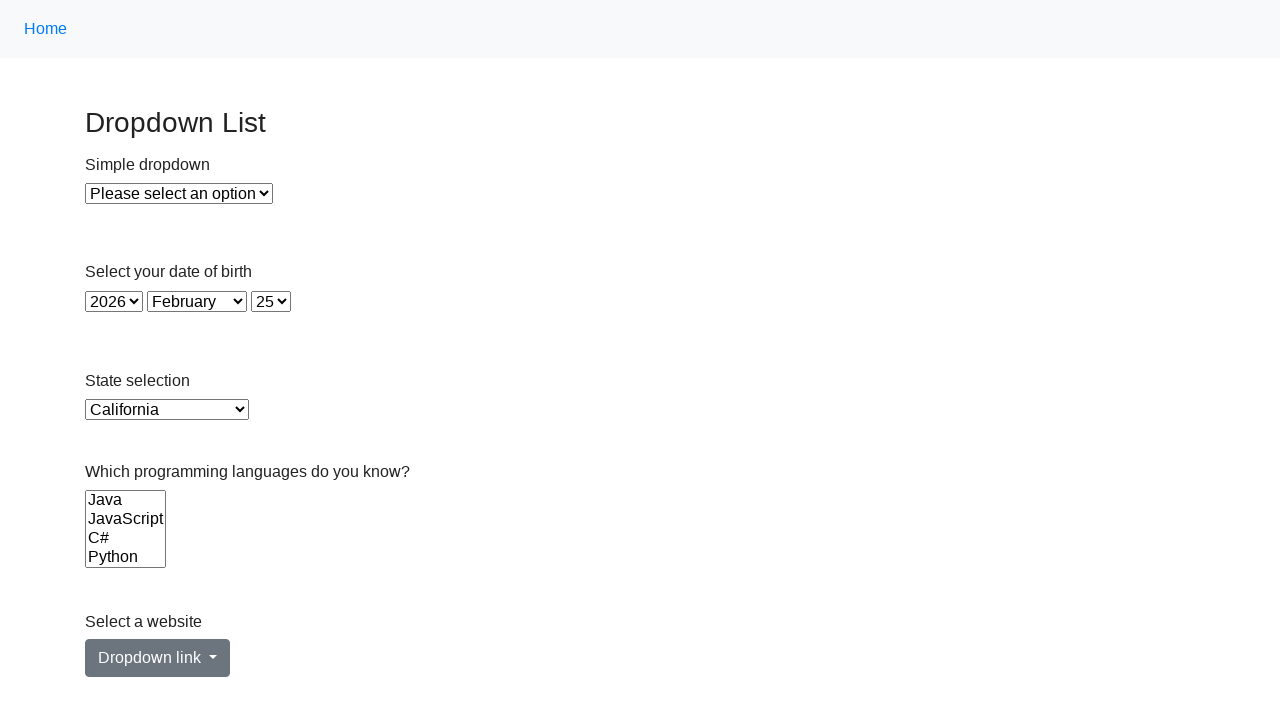